Demonstrates various XPath selector techniques by filling form fields on a test form page

Starting URL: https://formy-project.herokuapp.com/form

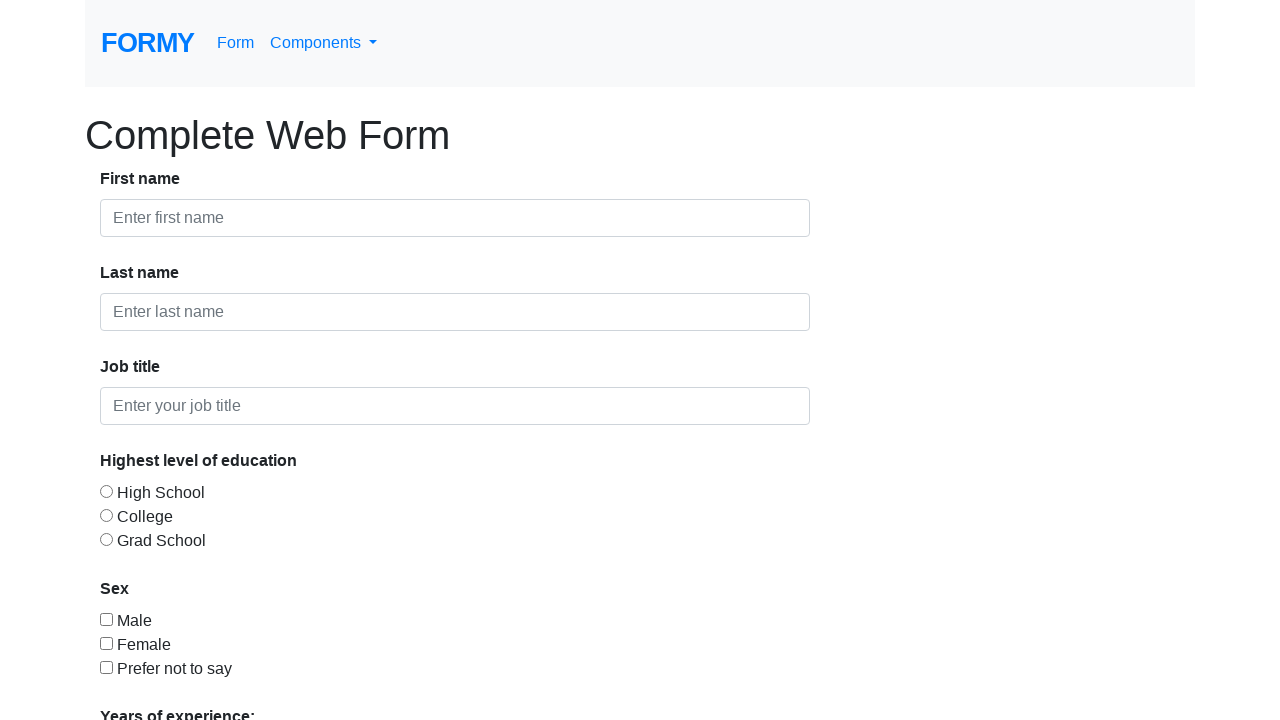

Filled first name field with 'test' using XPath id selector on //input[@id="first-name"]
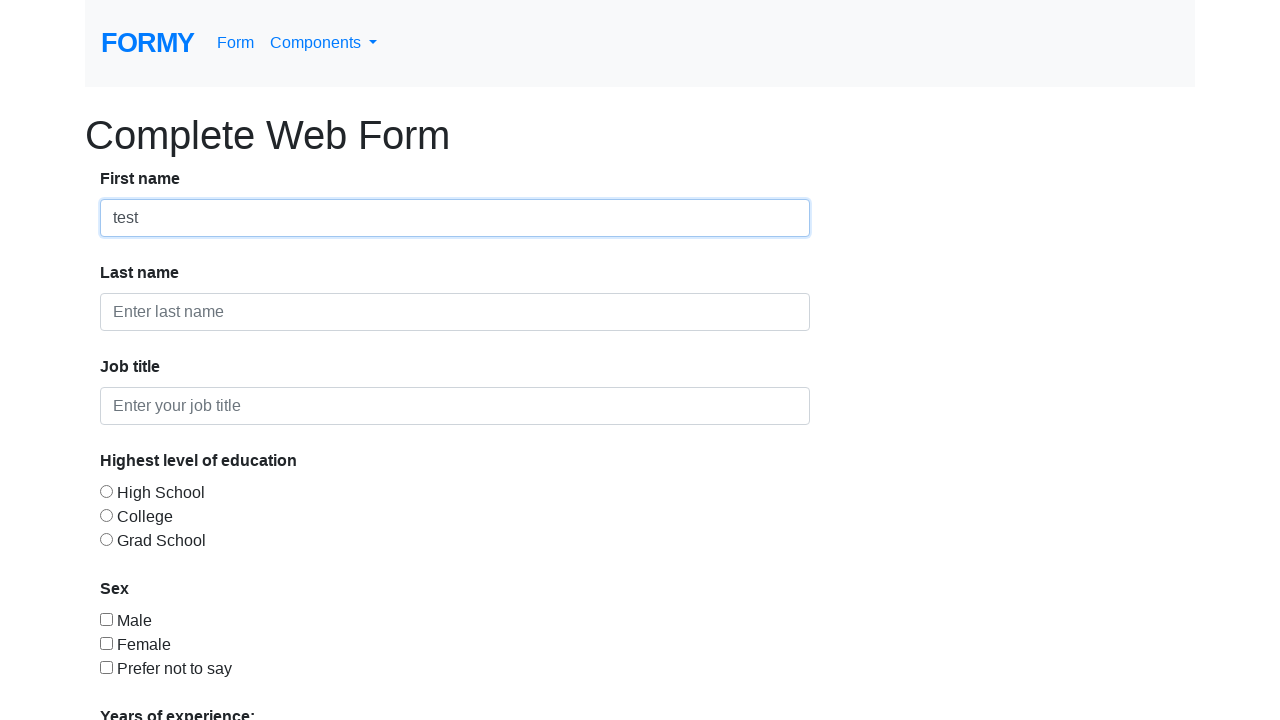

Cleared first name field on //input[@id="first-name"]
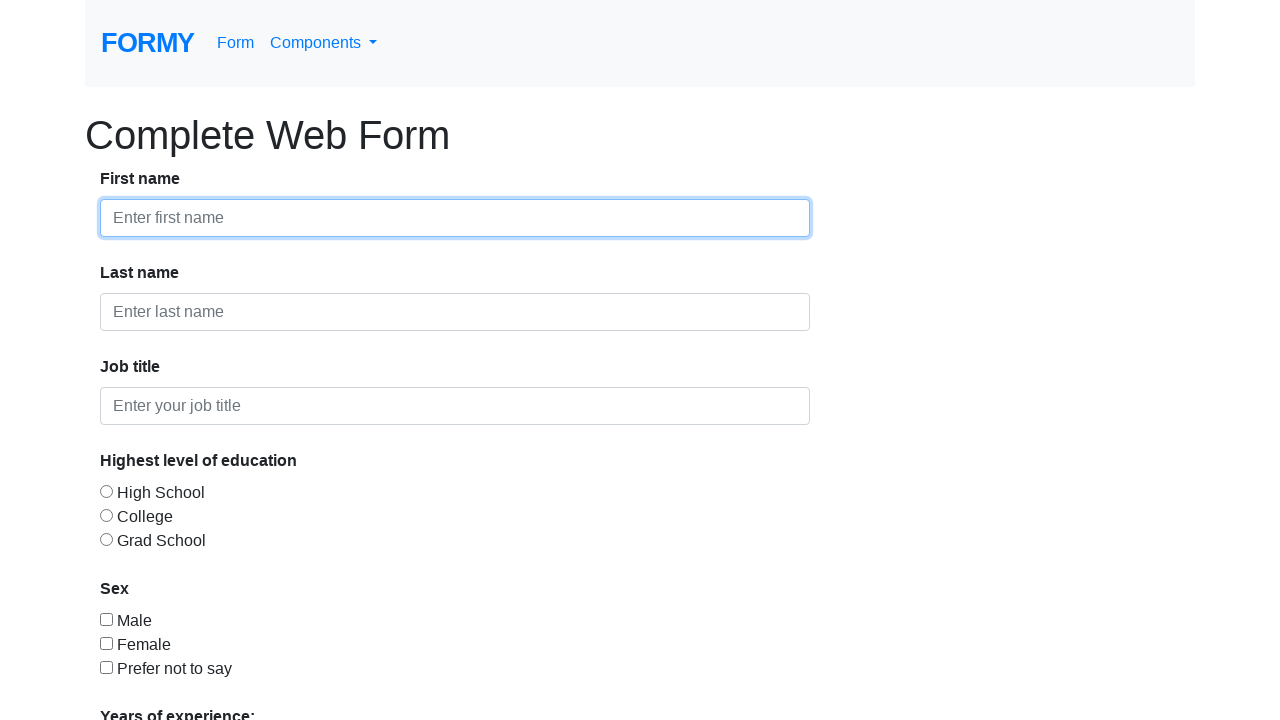

Filled first name field with 'n' using wildcard XPath selector on //*[@id="first-name"]
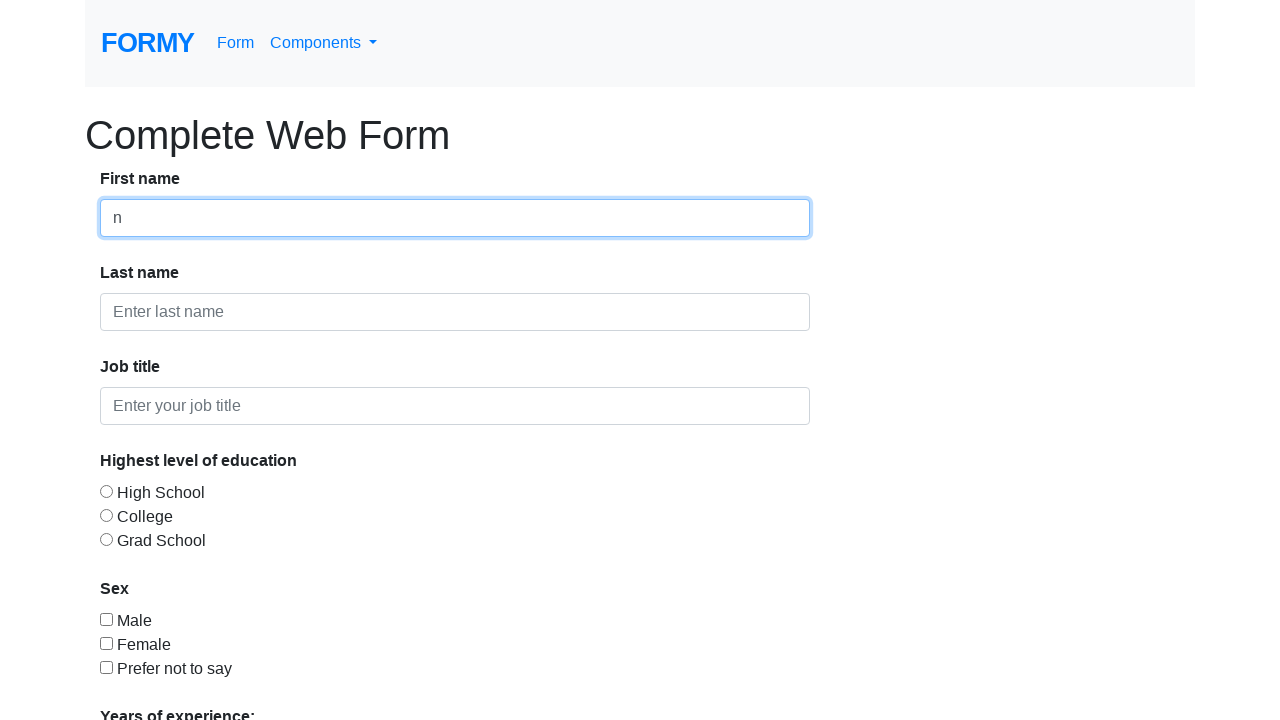

Filled first name field with 'r' using div navigation XPath on //div/div/input[@id="first-name"]
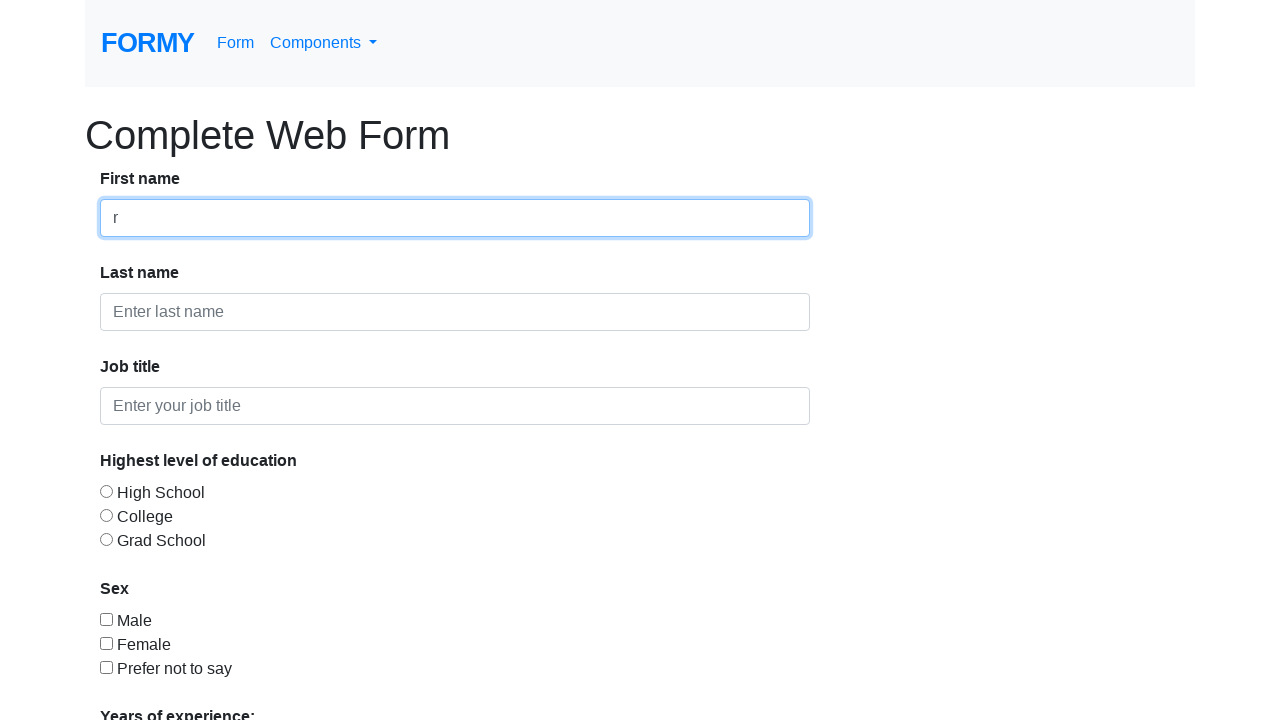

Filled first name field with 'e' using form descendant XPath on //form//input[@id="first-name"]
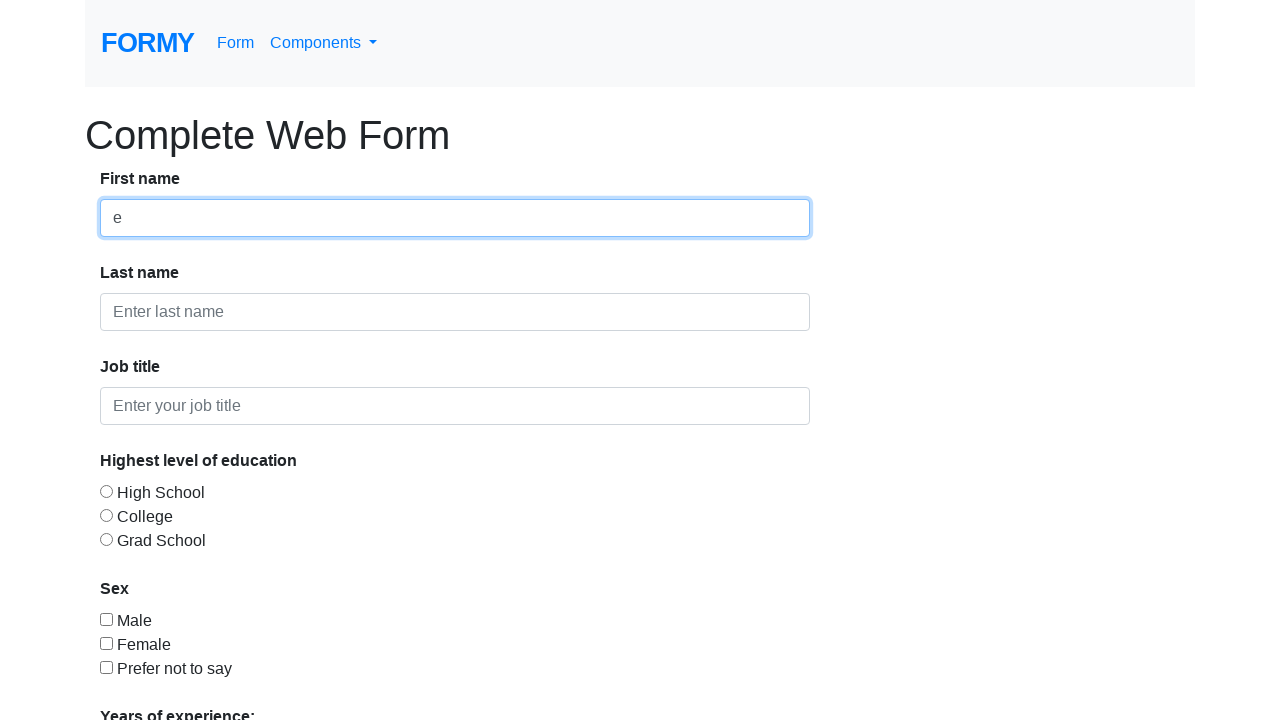

Waited 2000ms
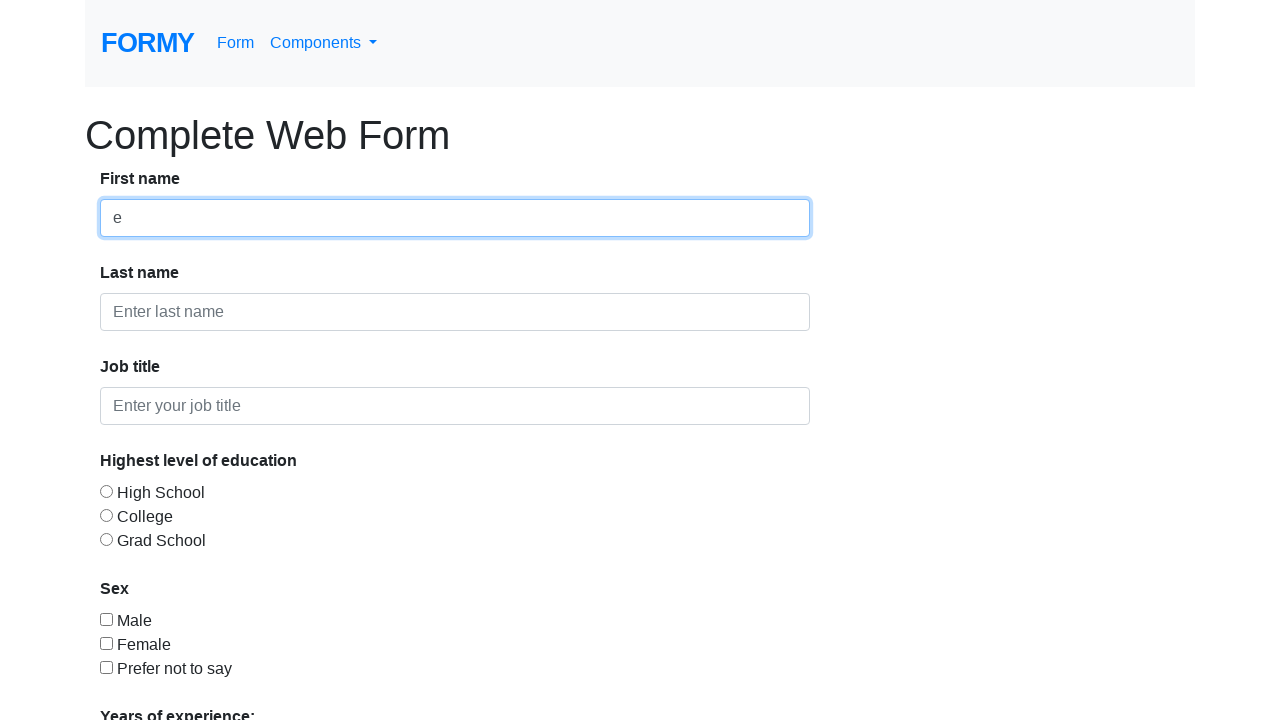

Filled second form control field with 'i' using indexed XPath on (//input[@class="form-control"])[2]
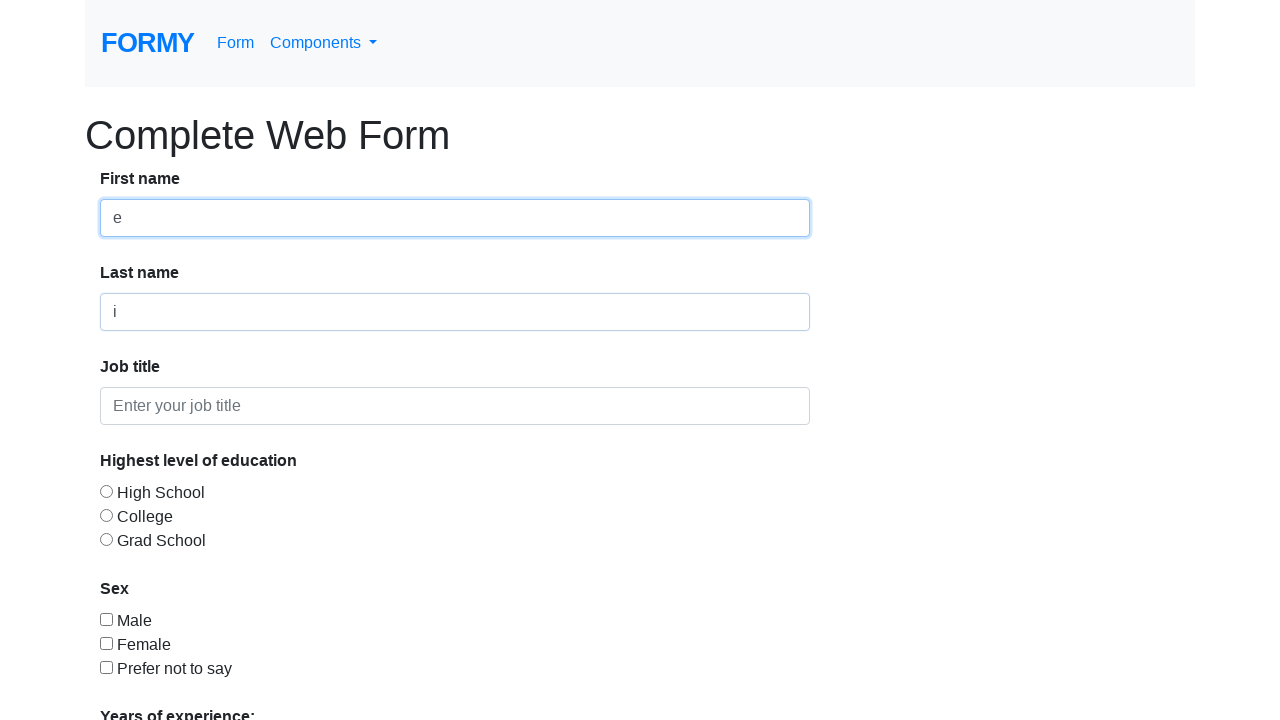

Waited 2000ms
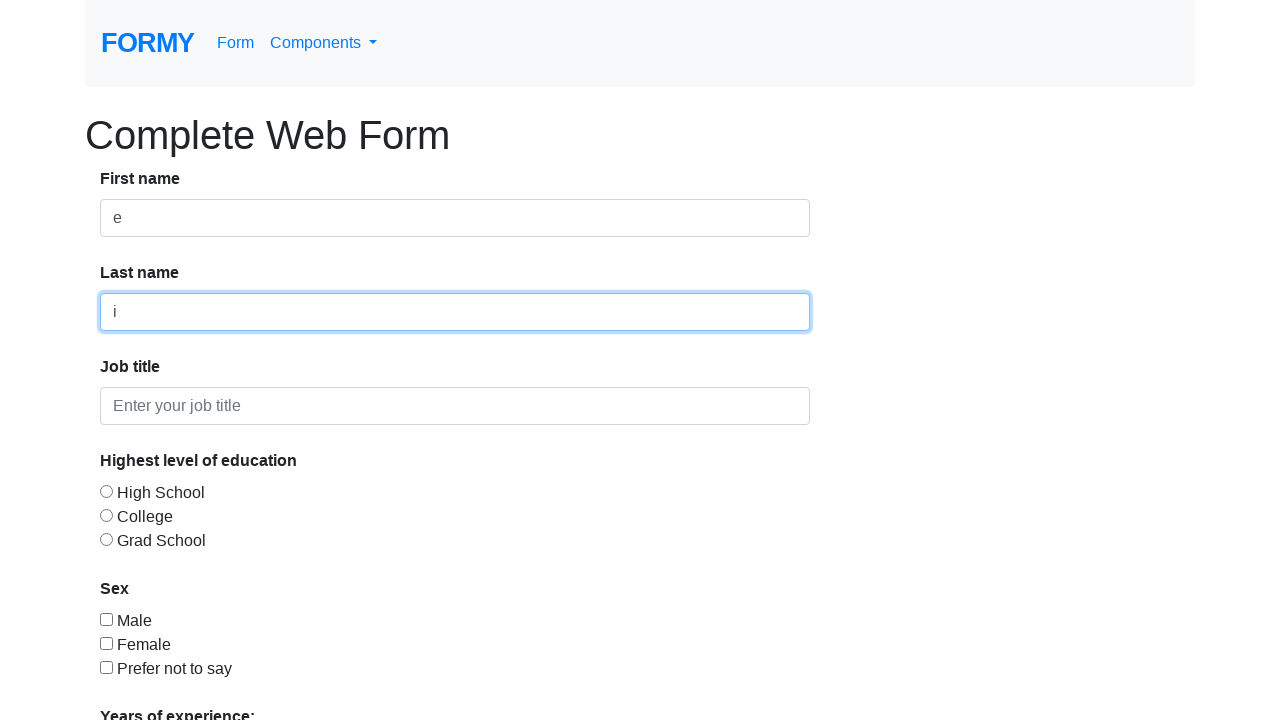

Located element using OR XPath selector
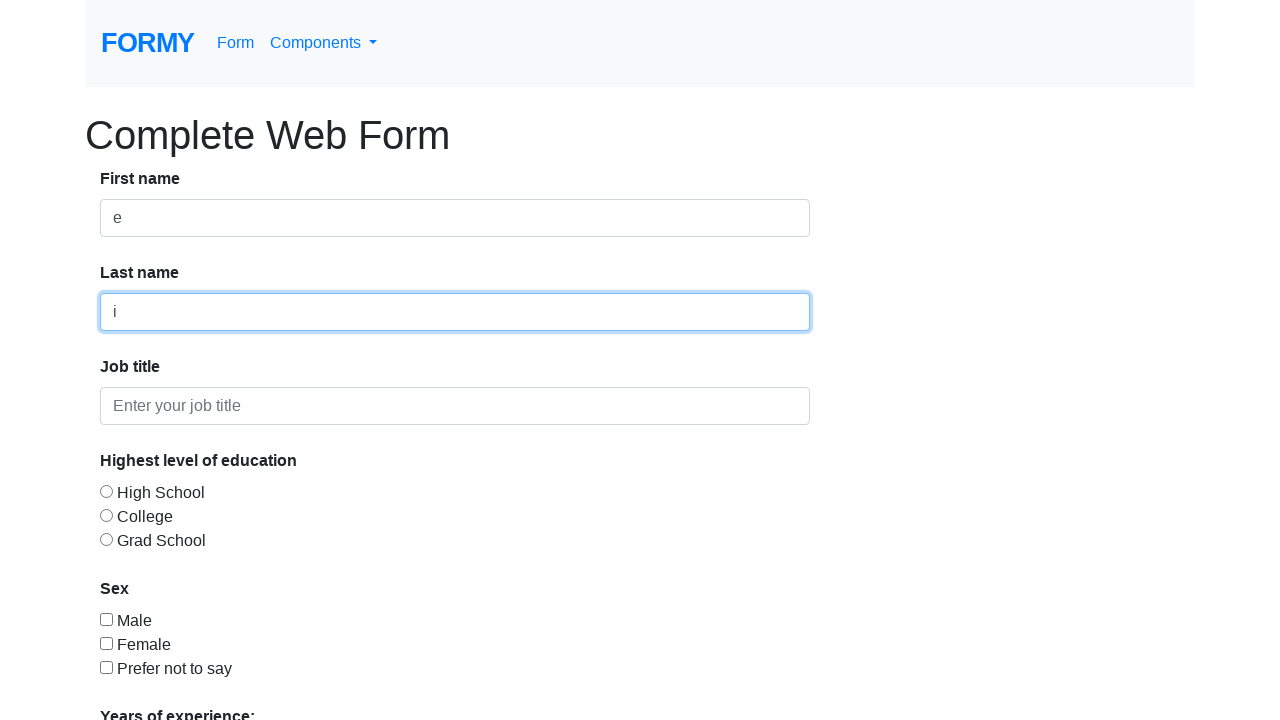

Cleared last name field on xpath=//input[@id="first-names"] | //input[@id="last-name"]
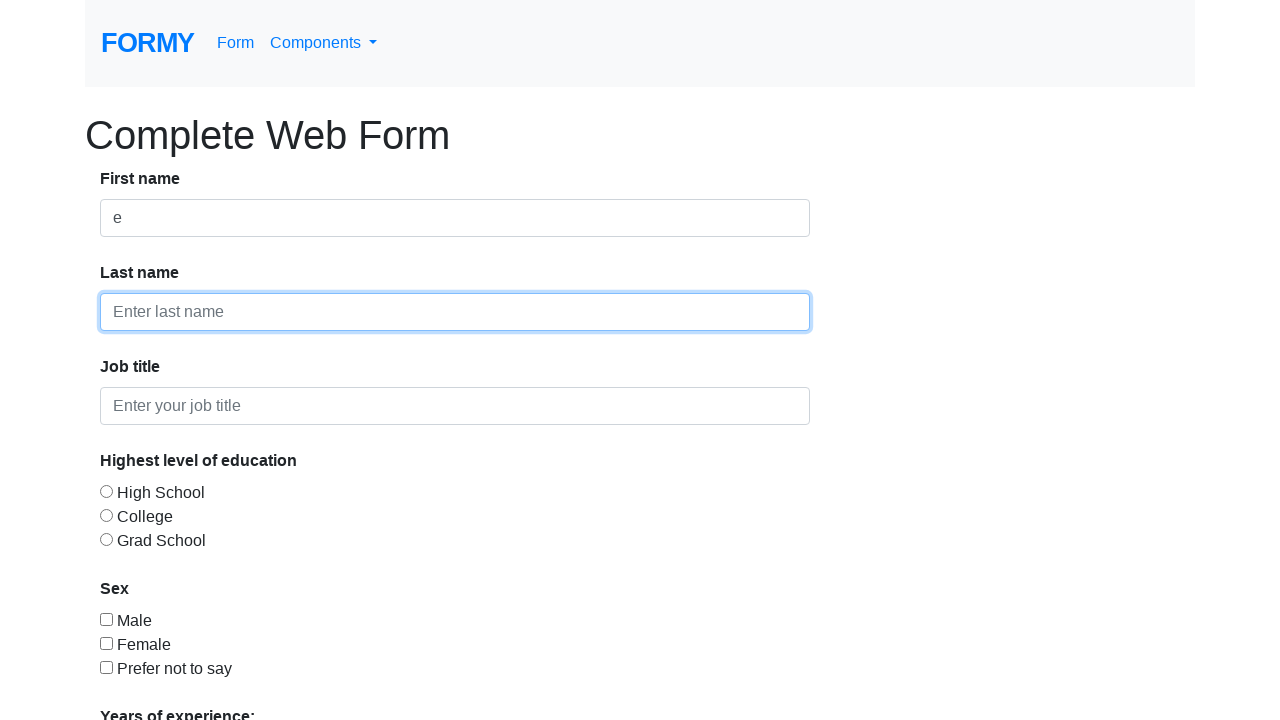

Waited 3000ms
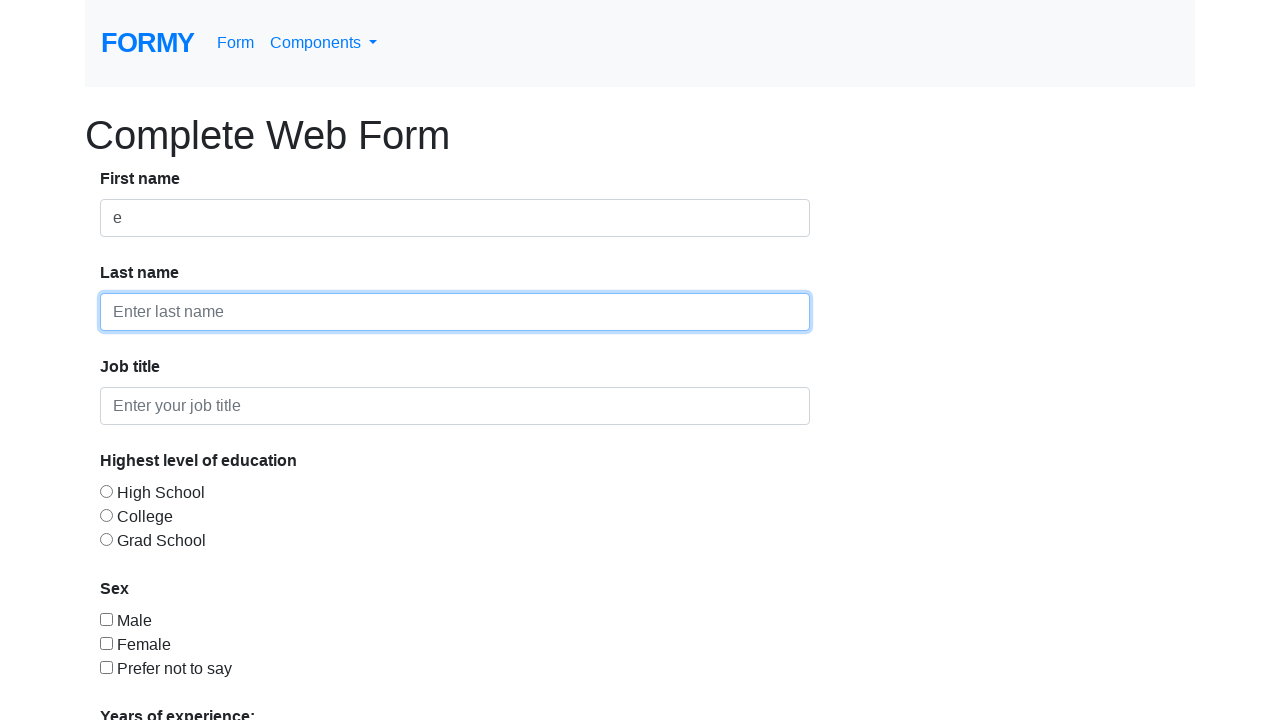

Filled last name field with 'Popescu' on xpath=//input[@id="first-names"] | //input[@id="last-name"]
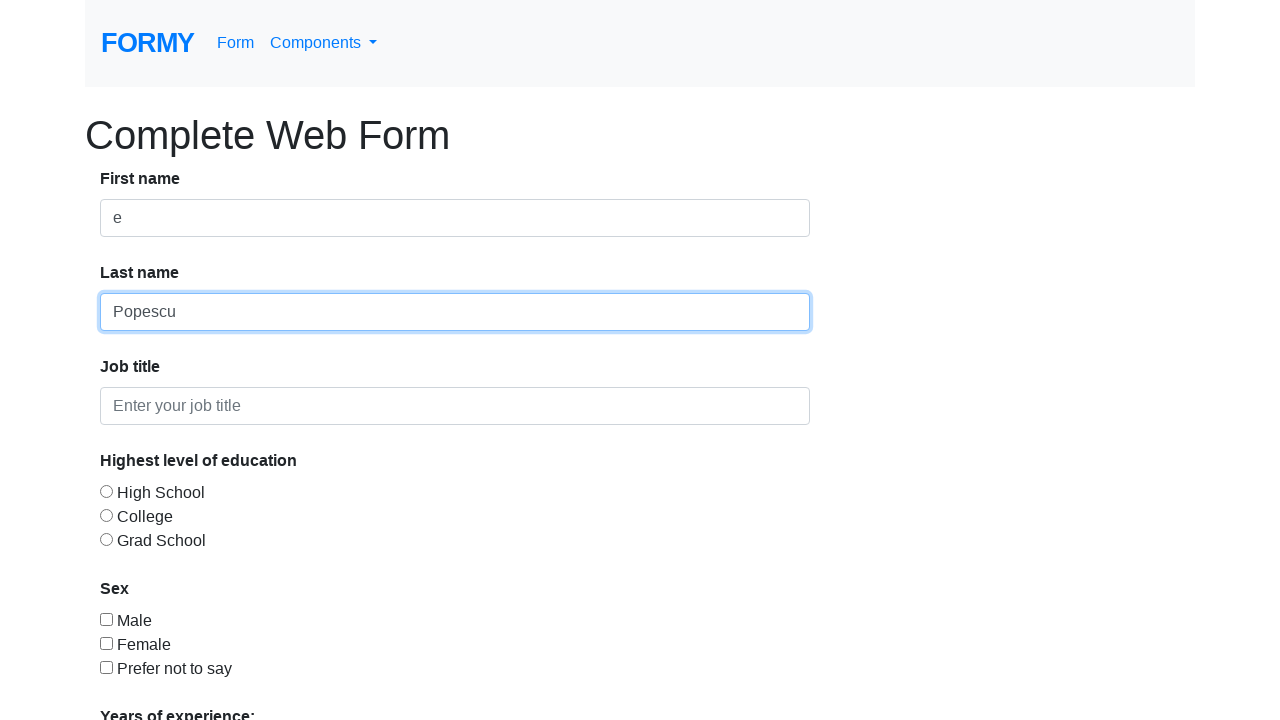

Waited 1000ms
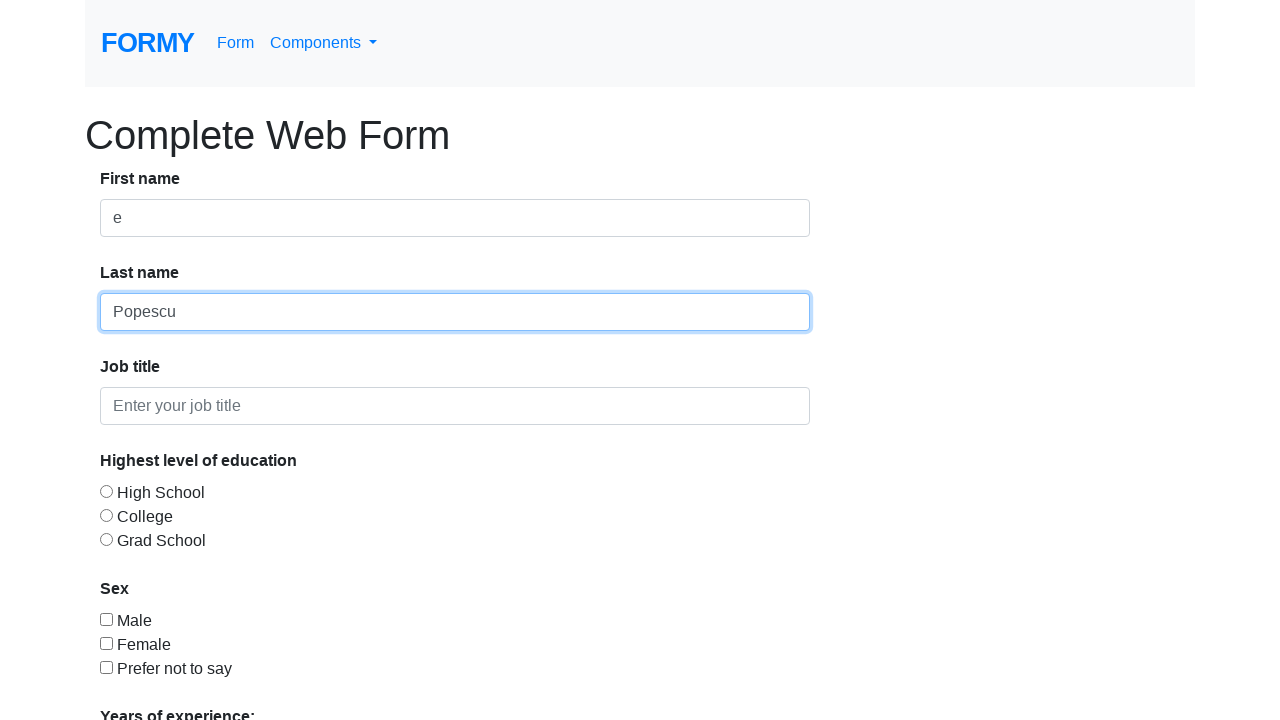

Retrieved all elements with class 'col-sm-offset-2' using XPath
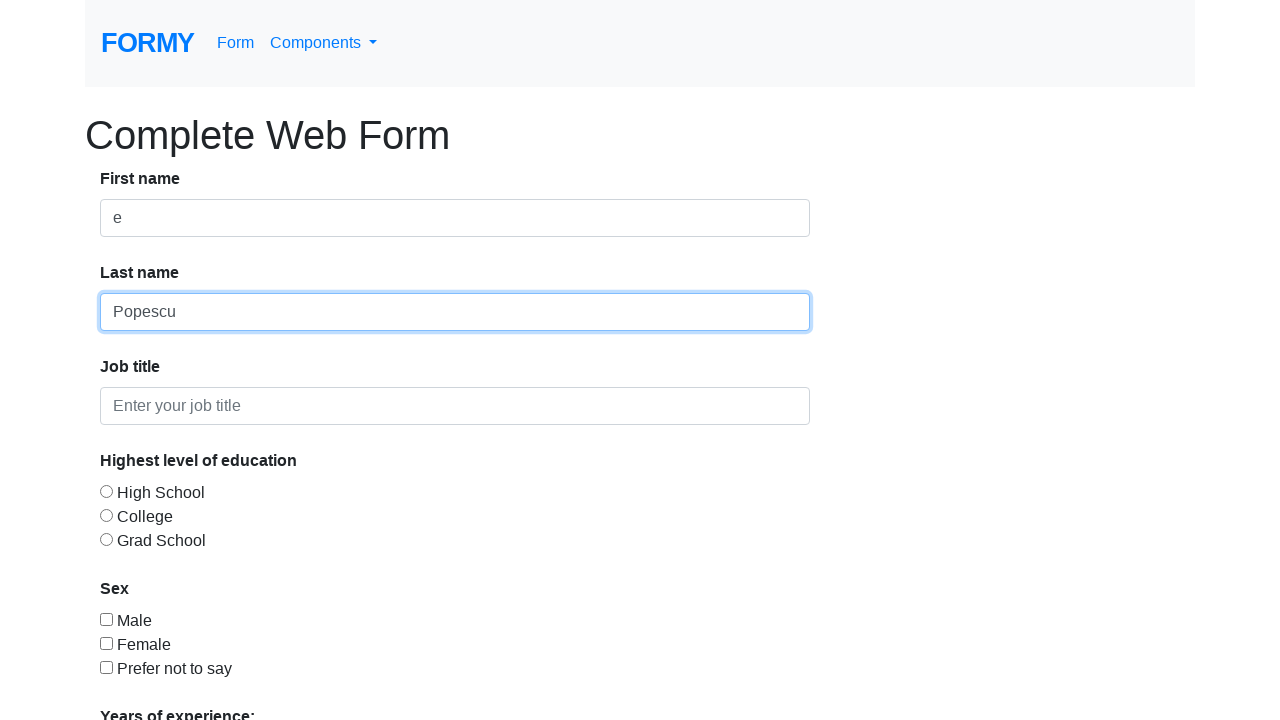

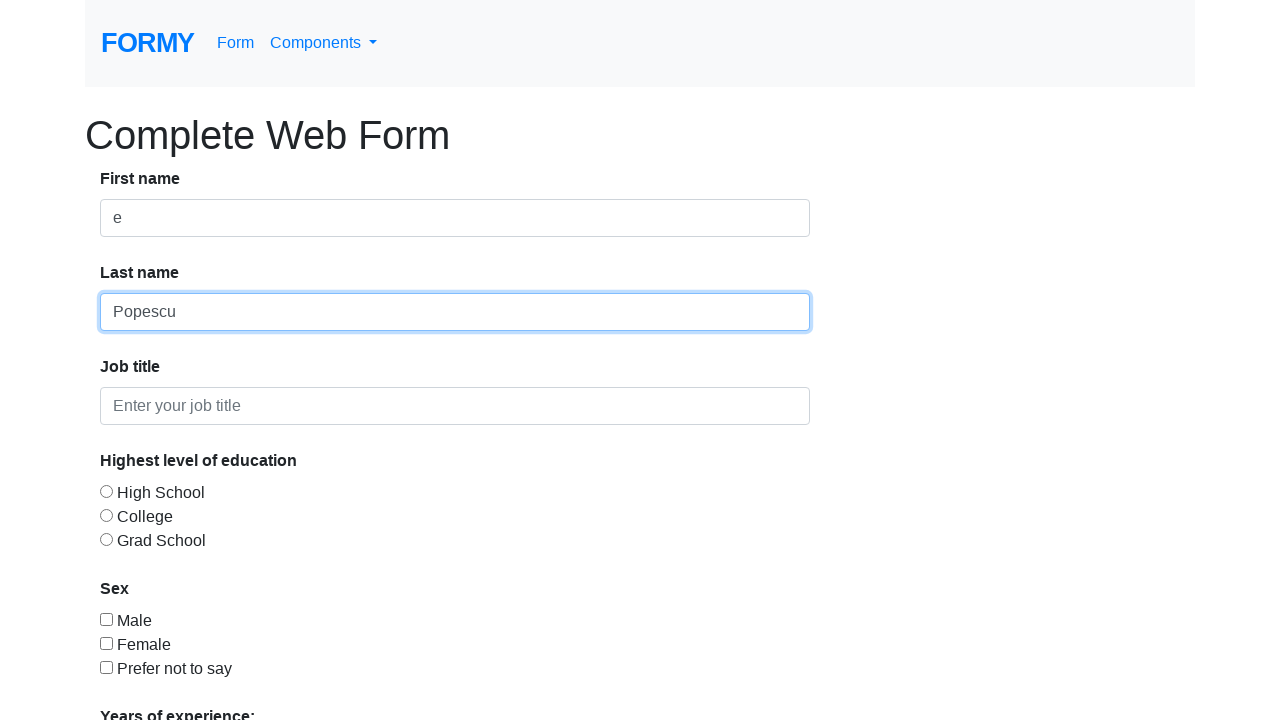